Tests multiple window handling by opening a new window through link clicks and switching between parent and child windows to verify content

Starting URL: https://the-internet.herokuapp.com/

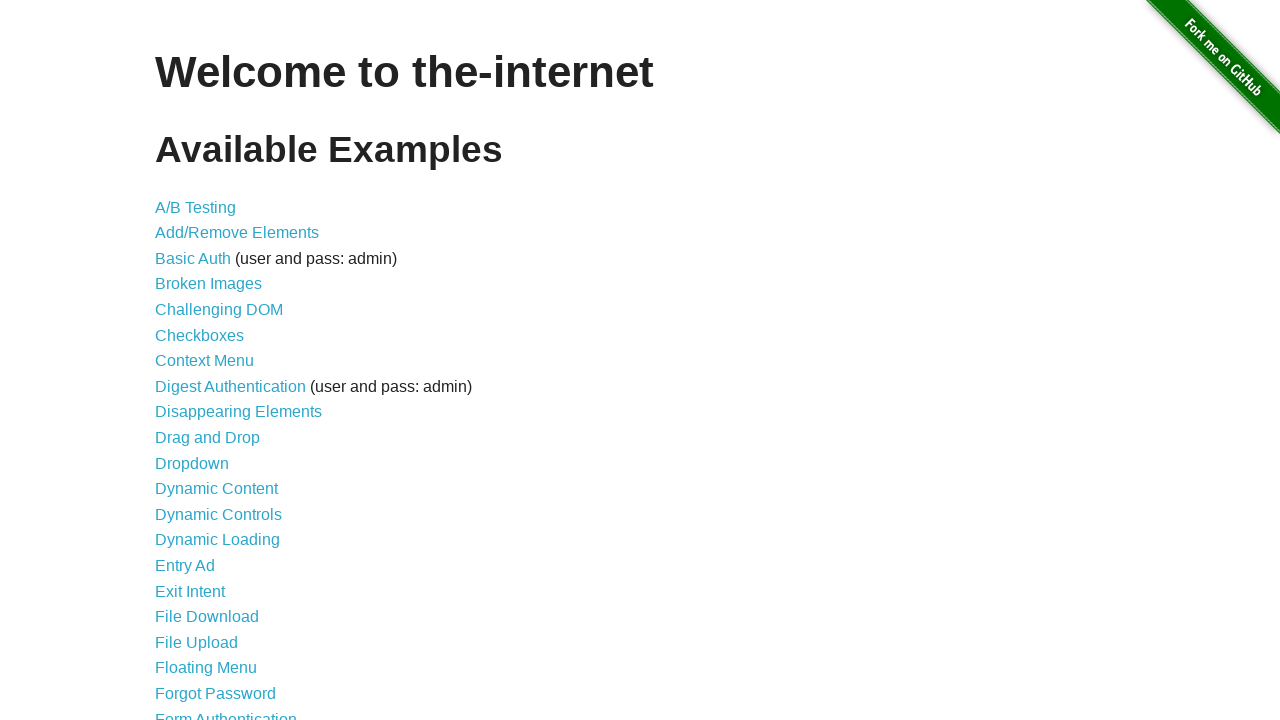

Clicked on 'Multiple Windows' link at (218, 369) on text=Multiple Windows
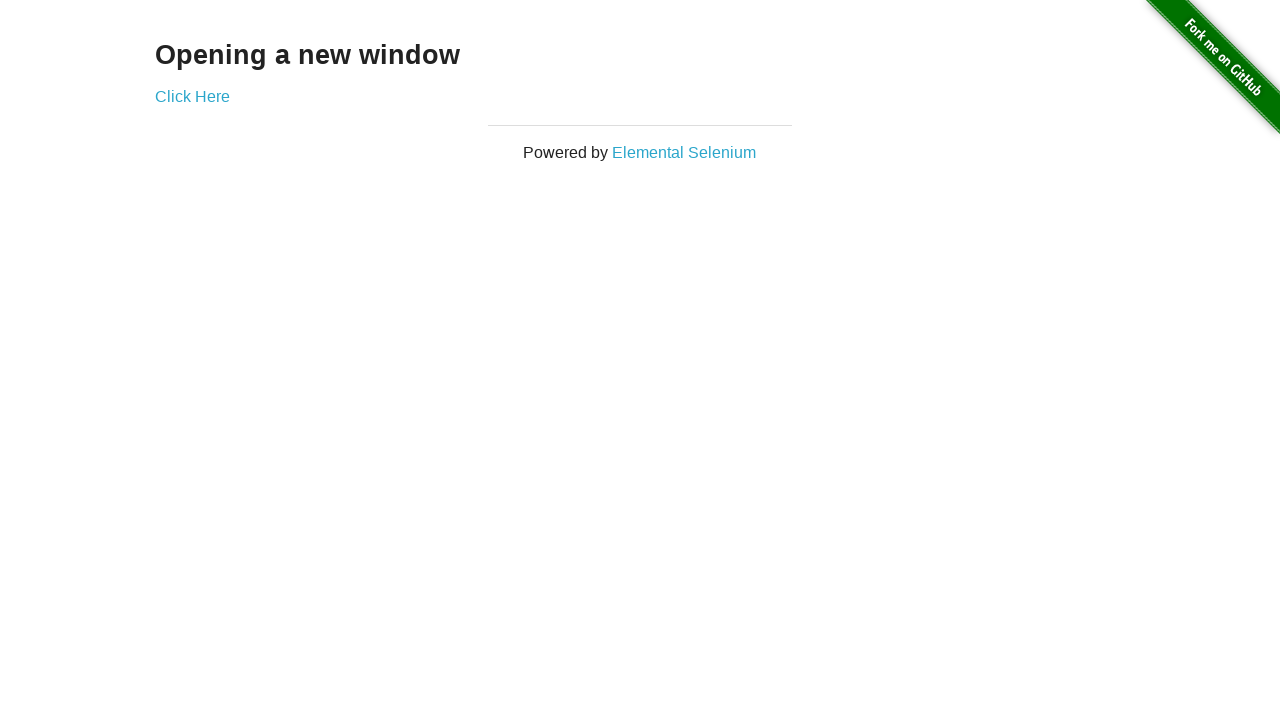

Clicked 'Click Here' link which opened a new window at (192, 96) on text=Click Here
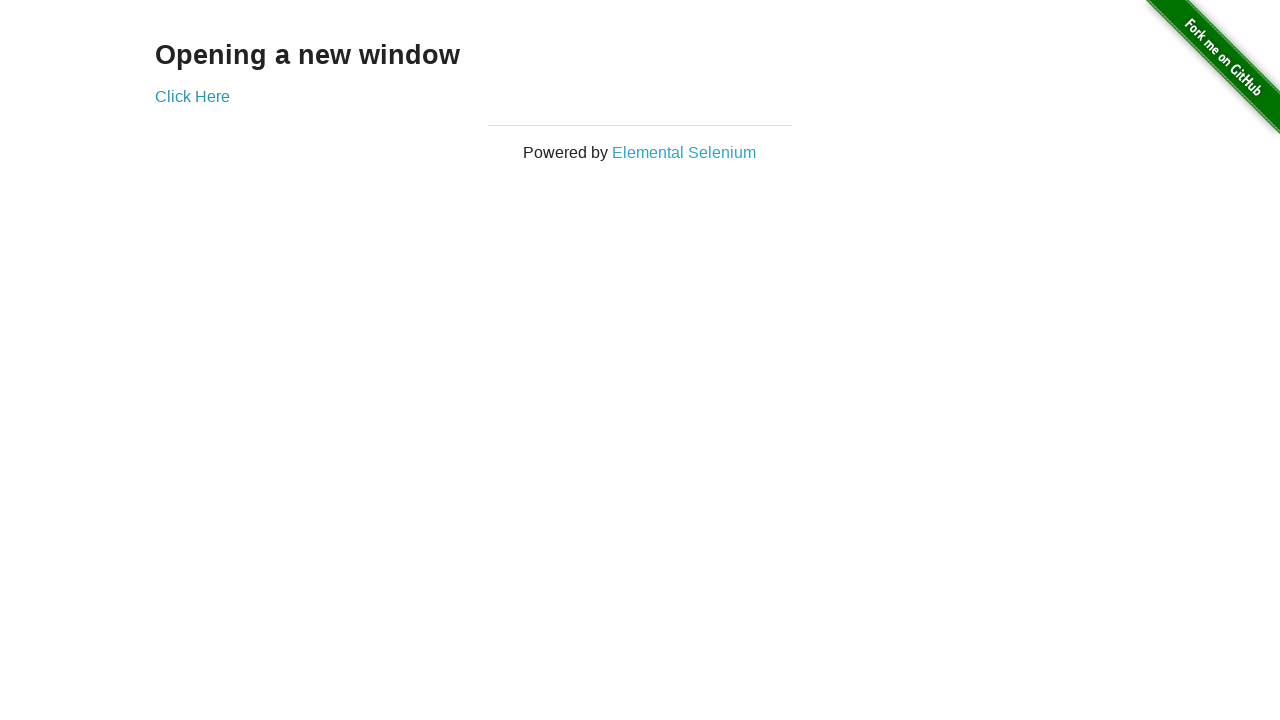

Child window loaded completely
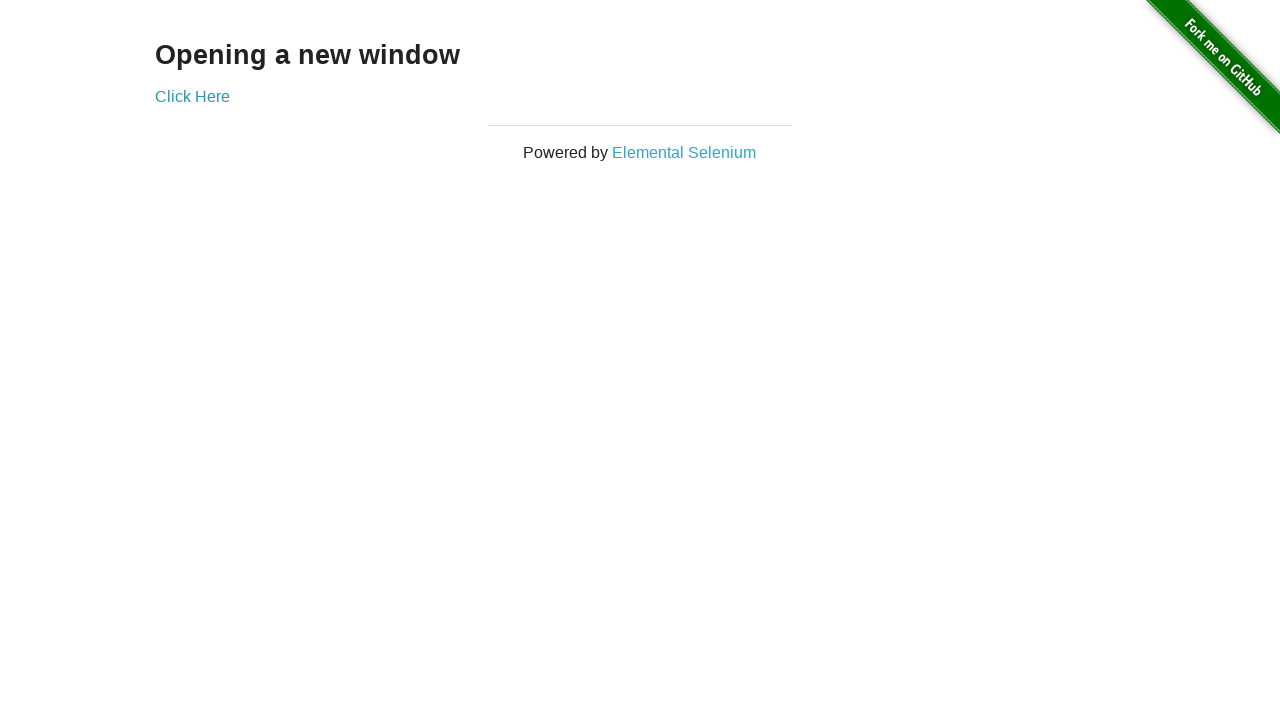

Retrieved text from child window: 'New Window'
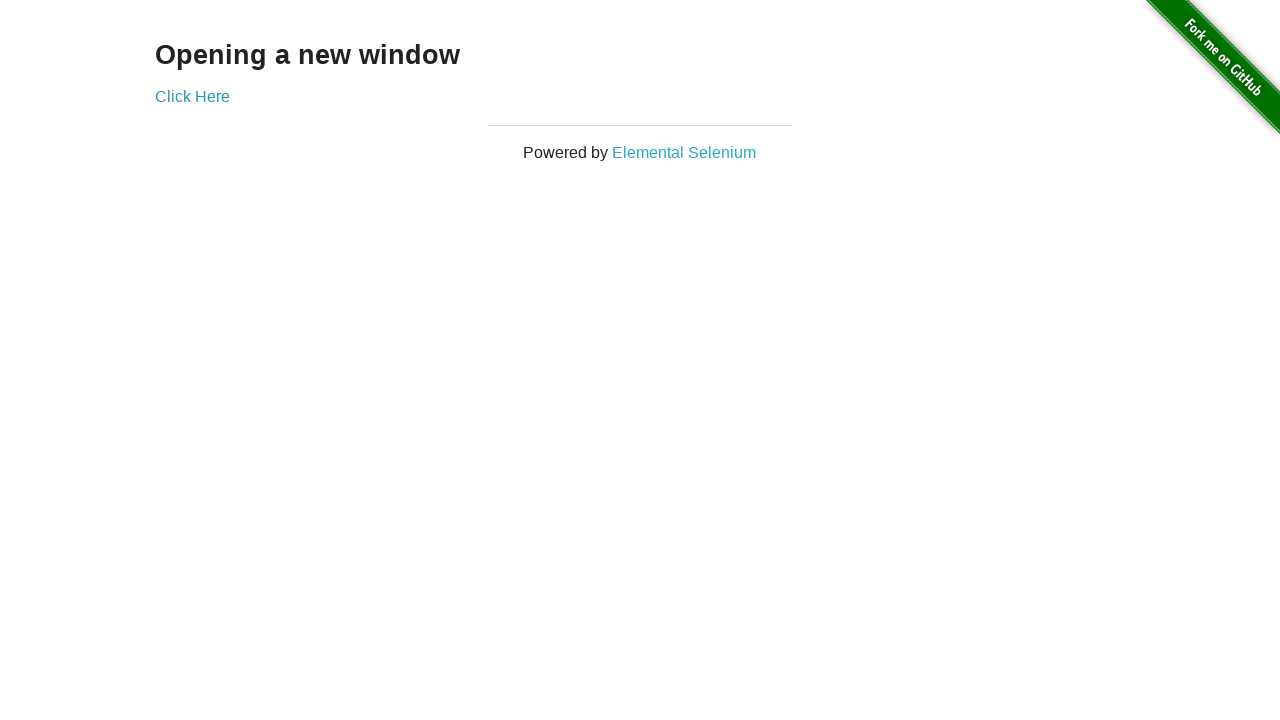

Retrieved text from parent window: 'Opening a new window'
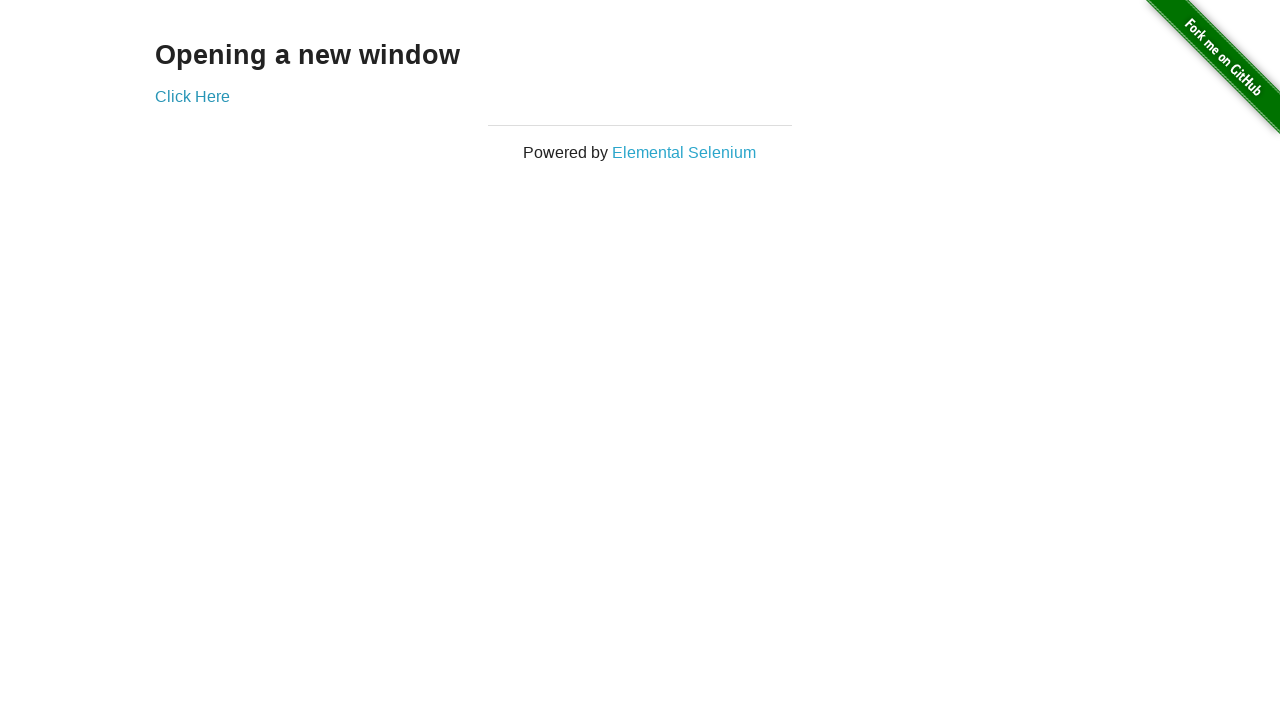

Closed the child window
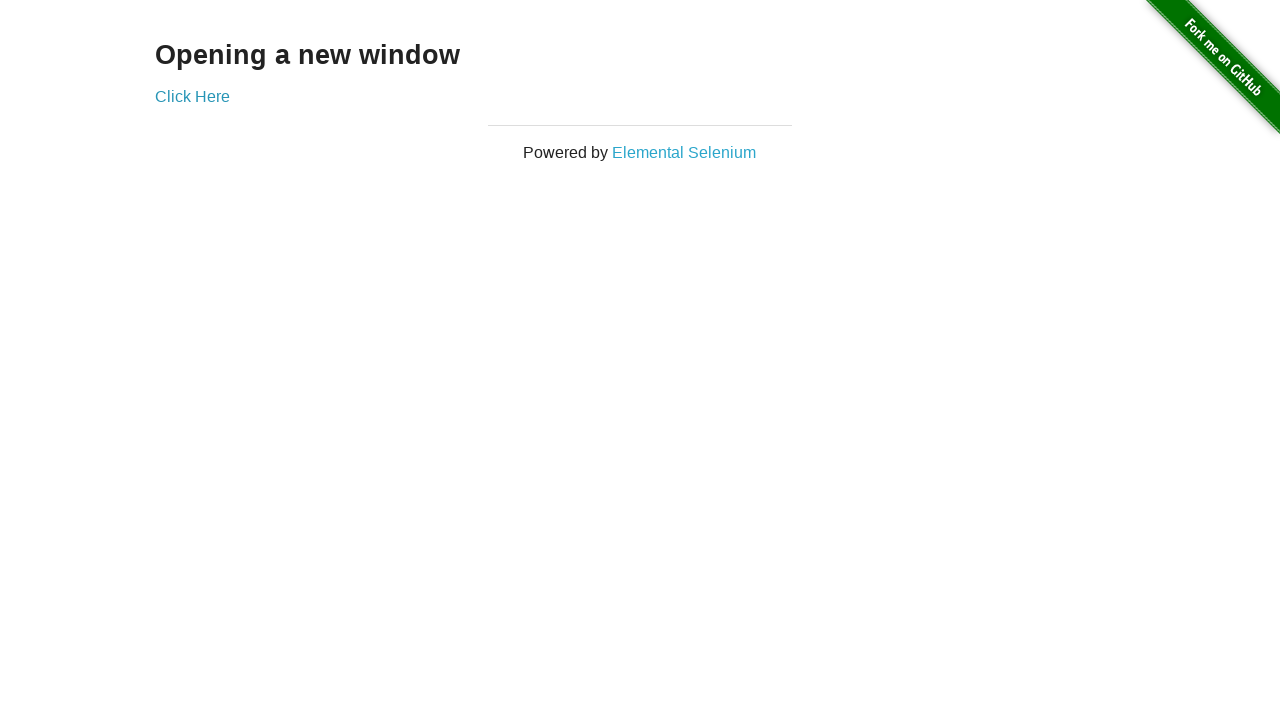

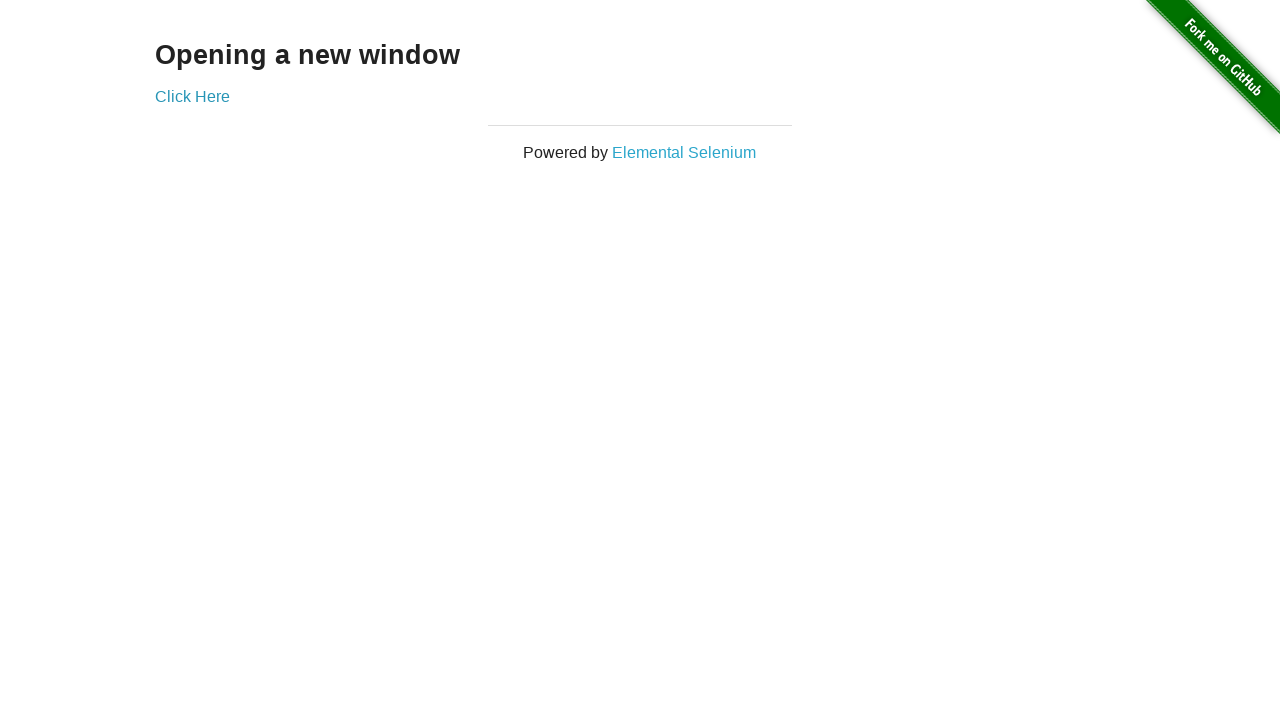